Tests file download functionality by clicking the download button on the demo page

Starting URL: https://demoqa.com/upload-download

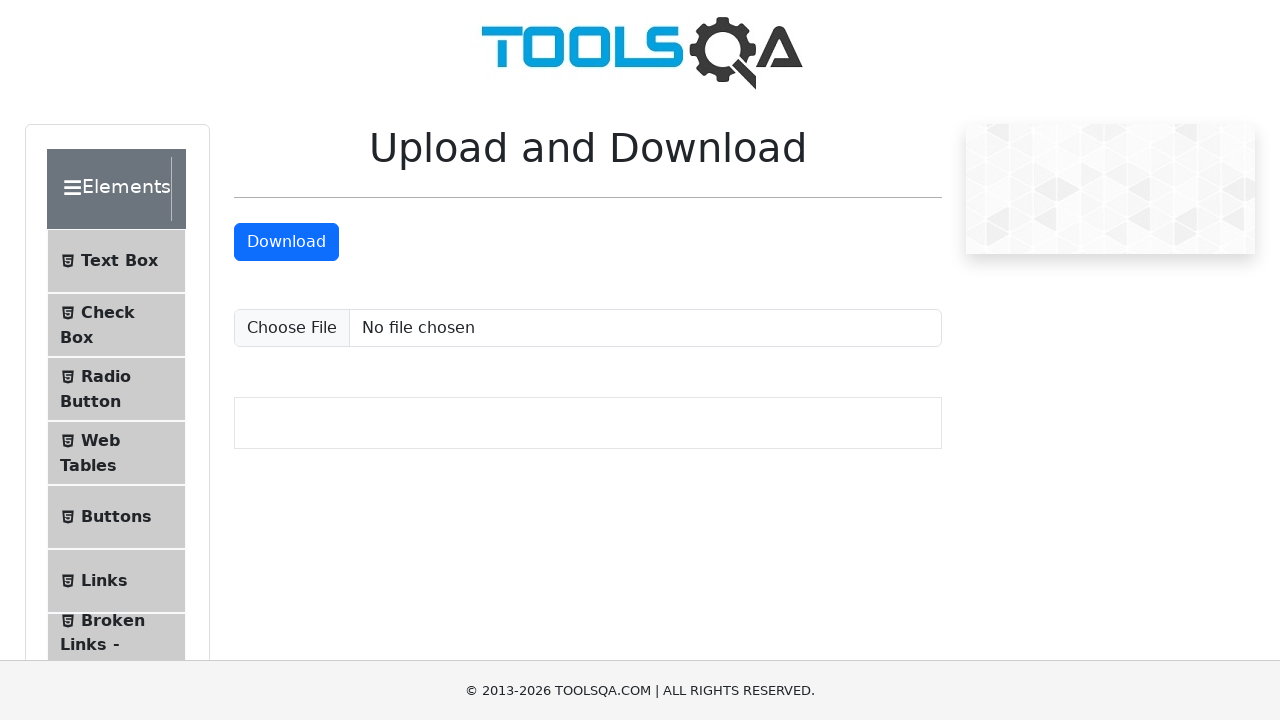

Clicked the download button at (286, 242) on a#downloadButton
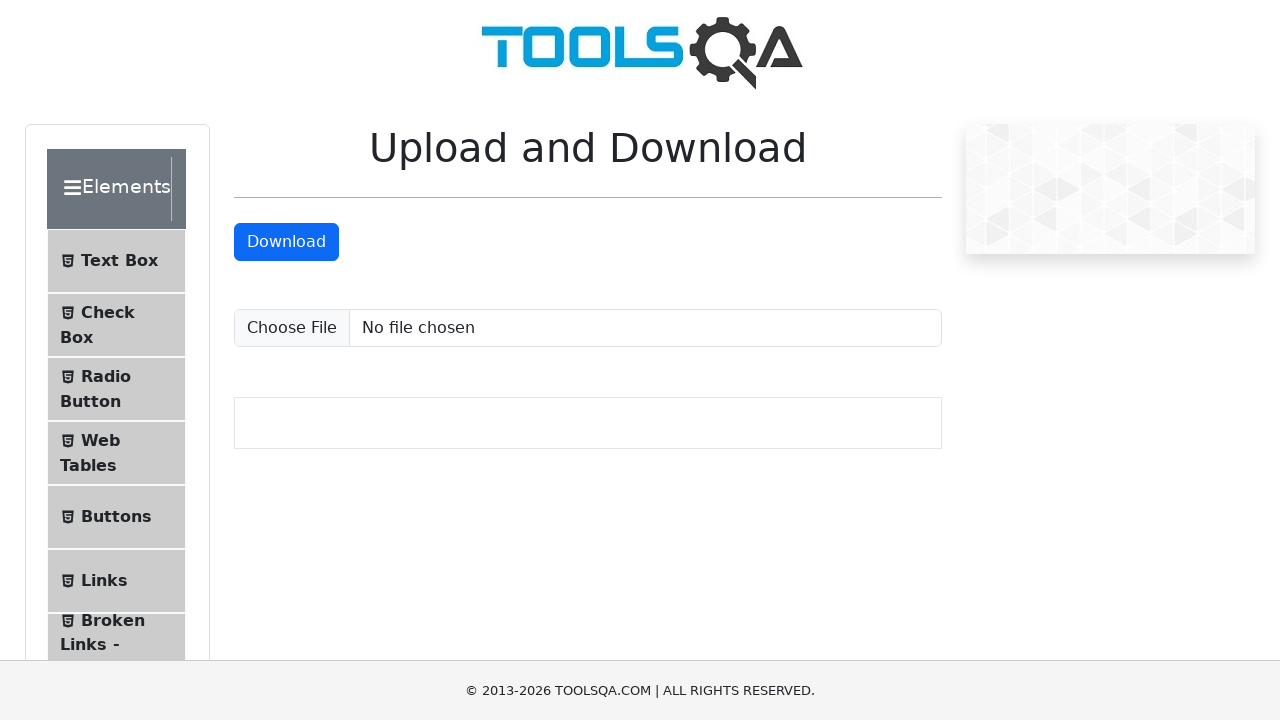

Waited 2 seconds for download to start
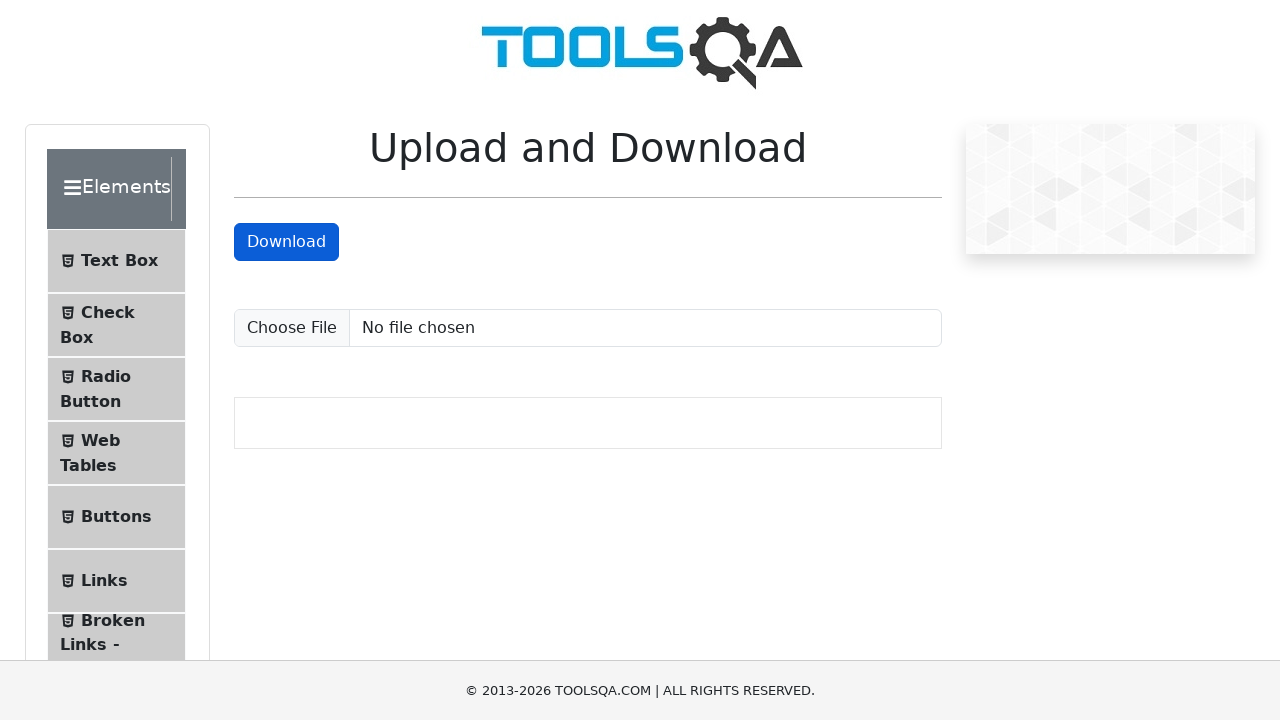

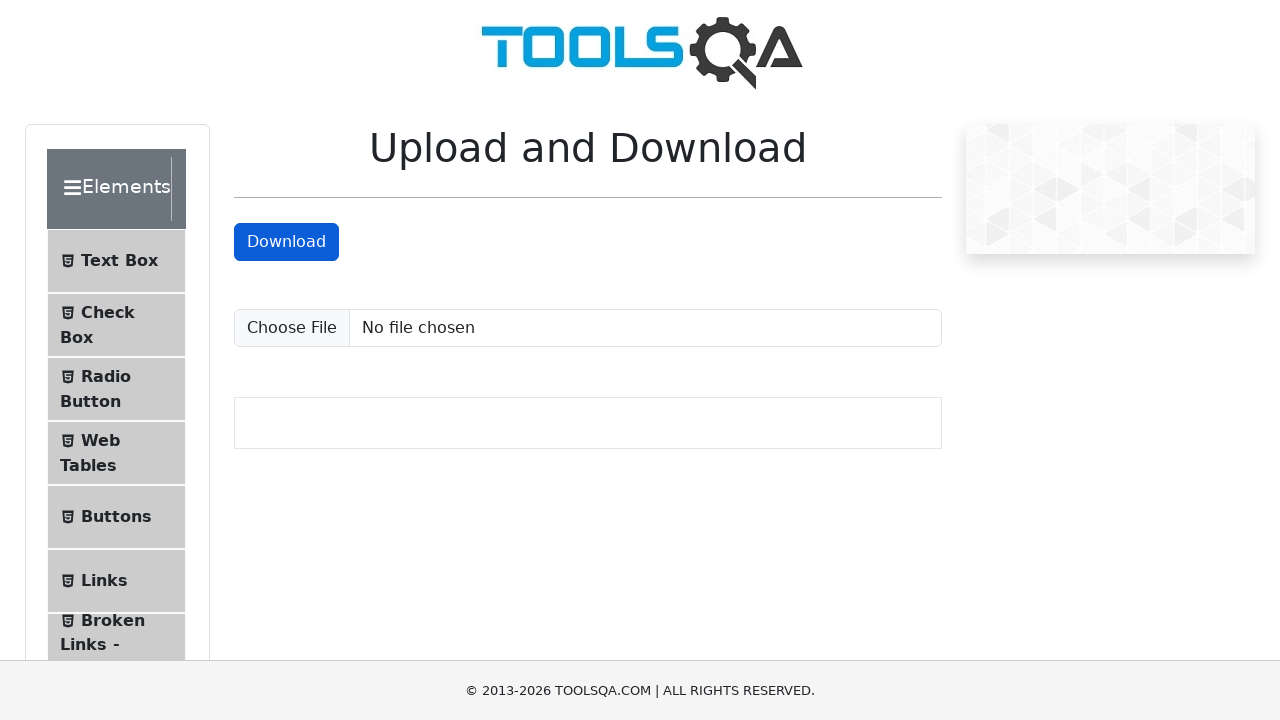